Navigates to the Ajio e-commerce website homepage

Starting URL: https://www.ajio.com

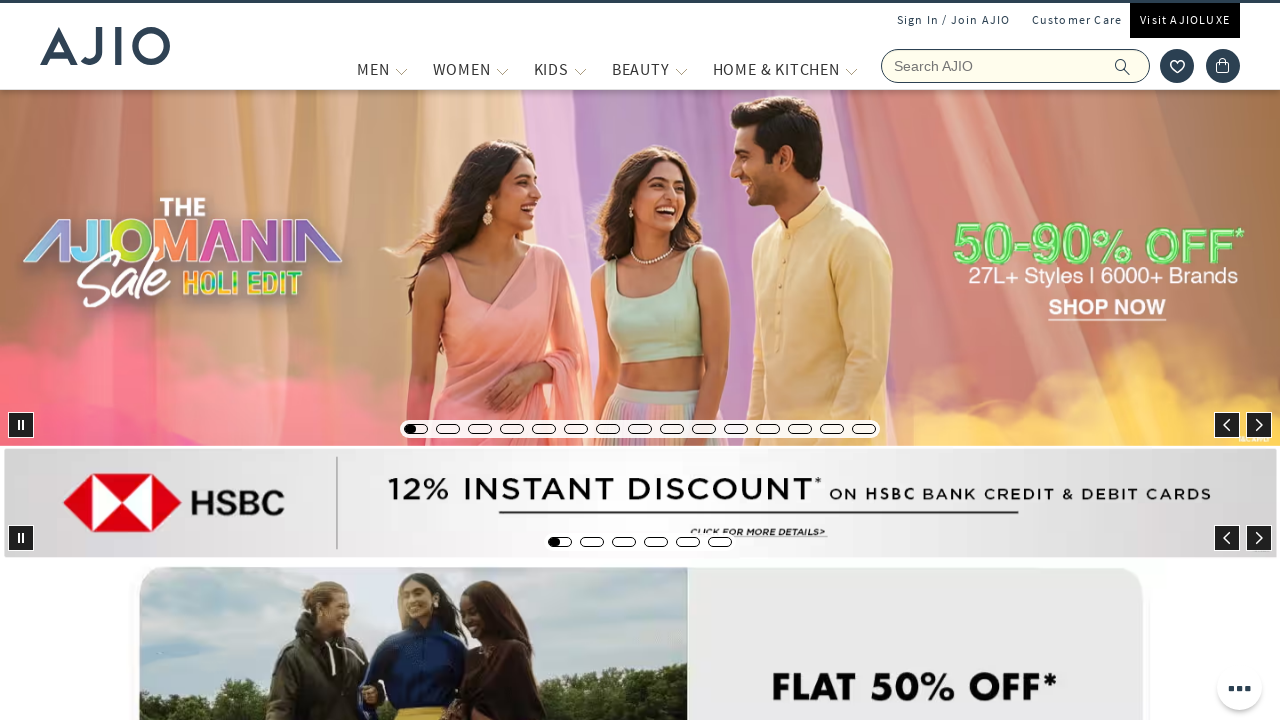

Waited for page to fully load (domcontentloaded state reached)
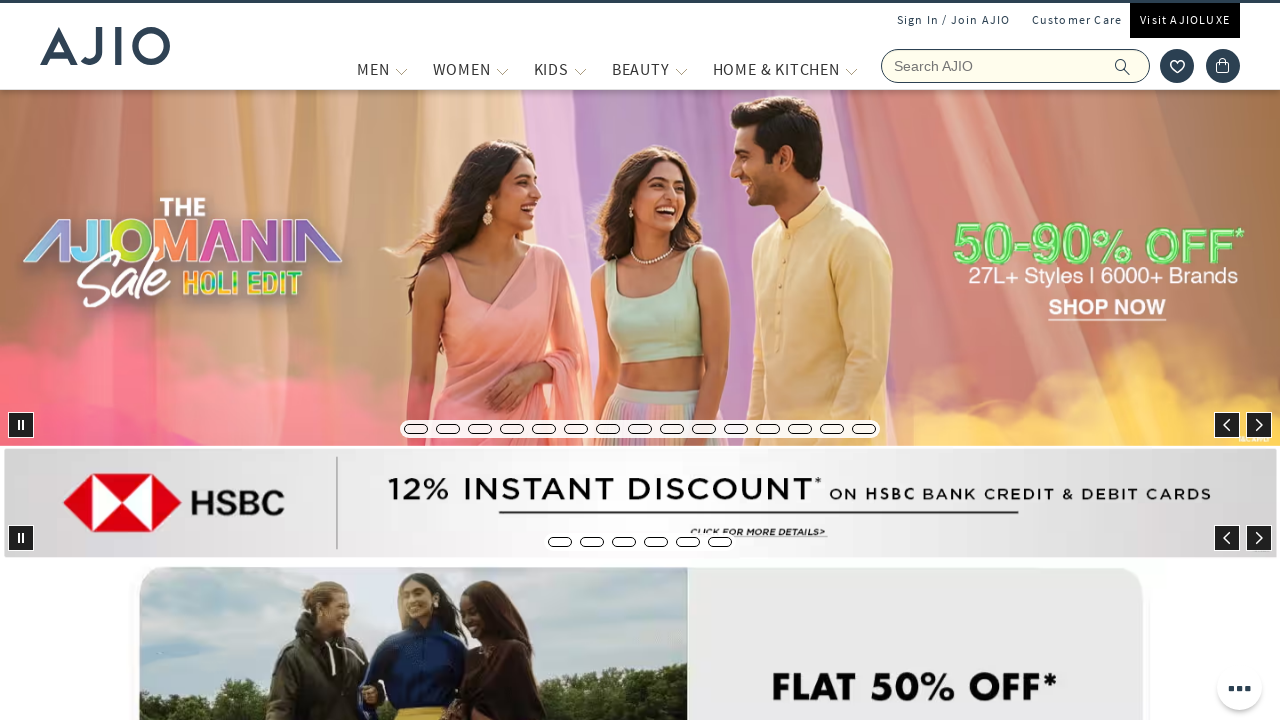

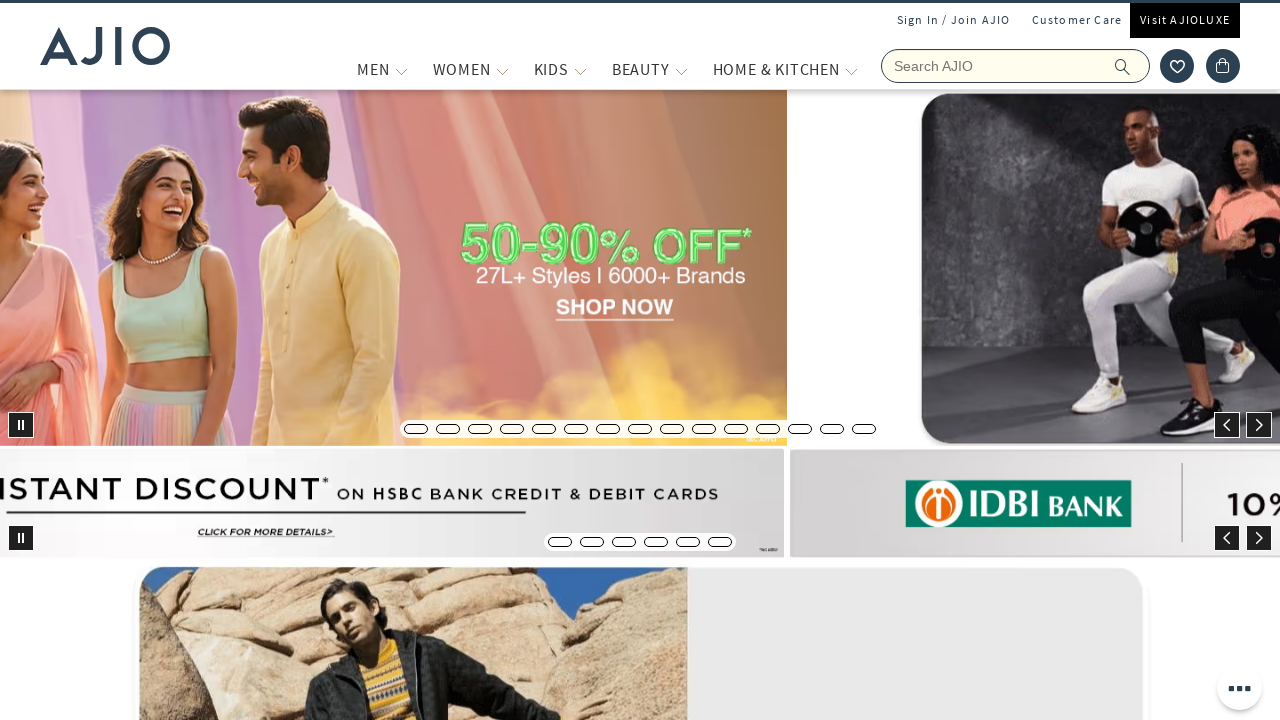